Tests file download functionality by navigating to a download page and clicking on a download link to trigger a file download.

Starting URL: https://the-internet.herokuapp.com/download

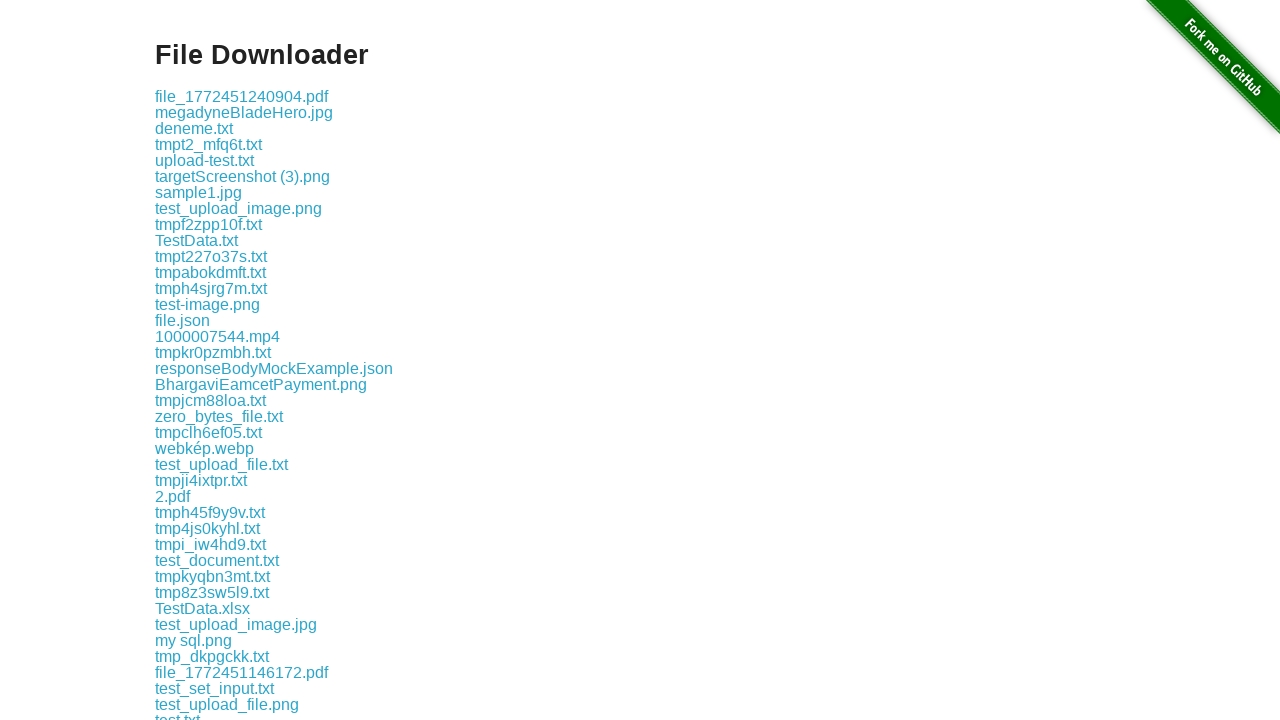

Clicked the first download link on the page at (242, 96) on .example a
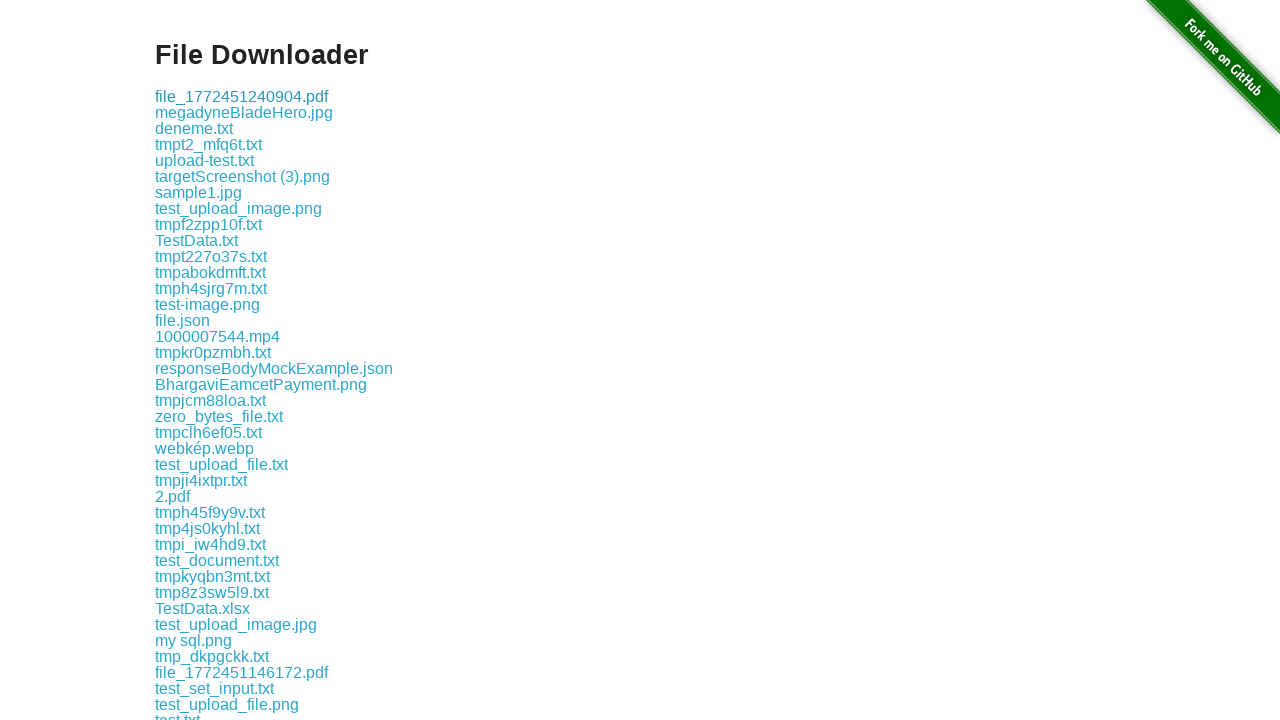

Waited 1 second for download to potentially start
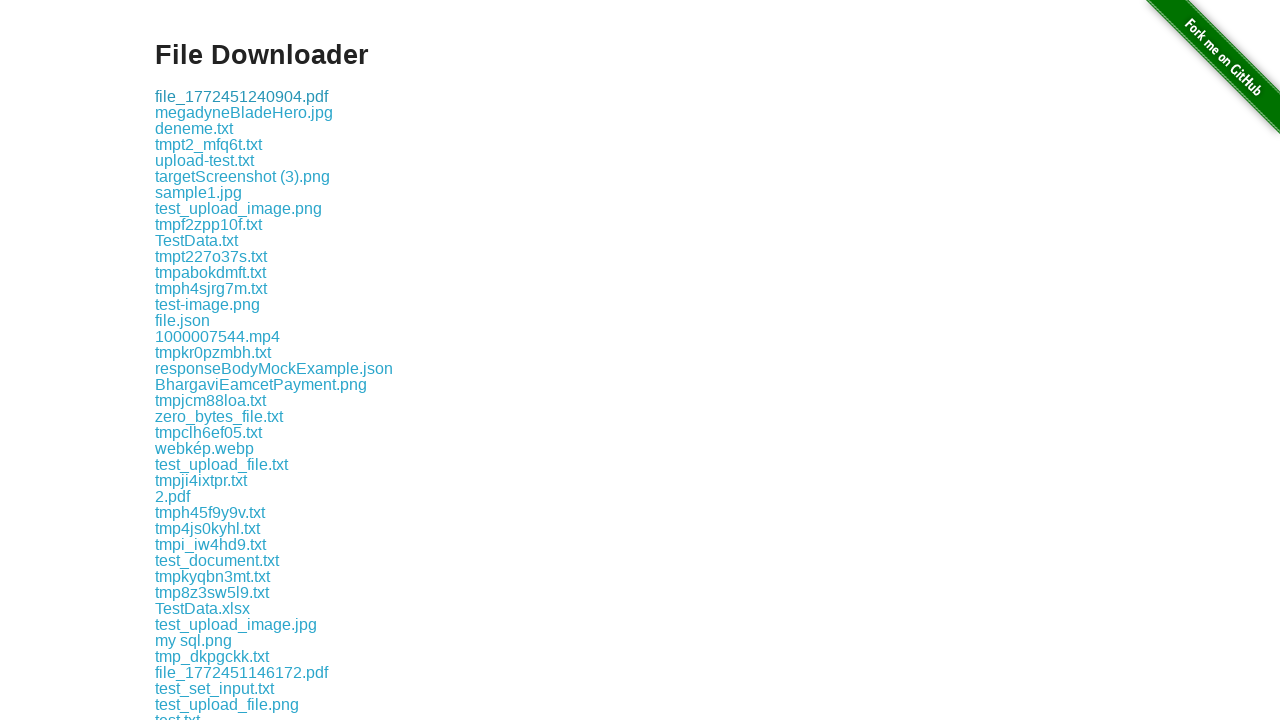

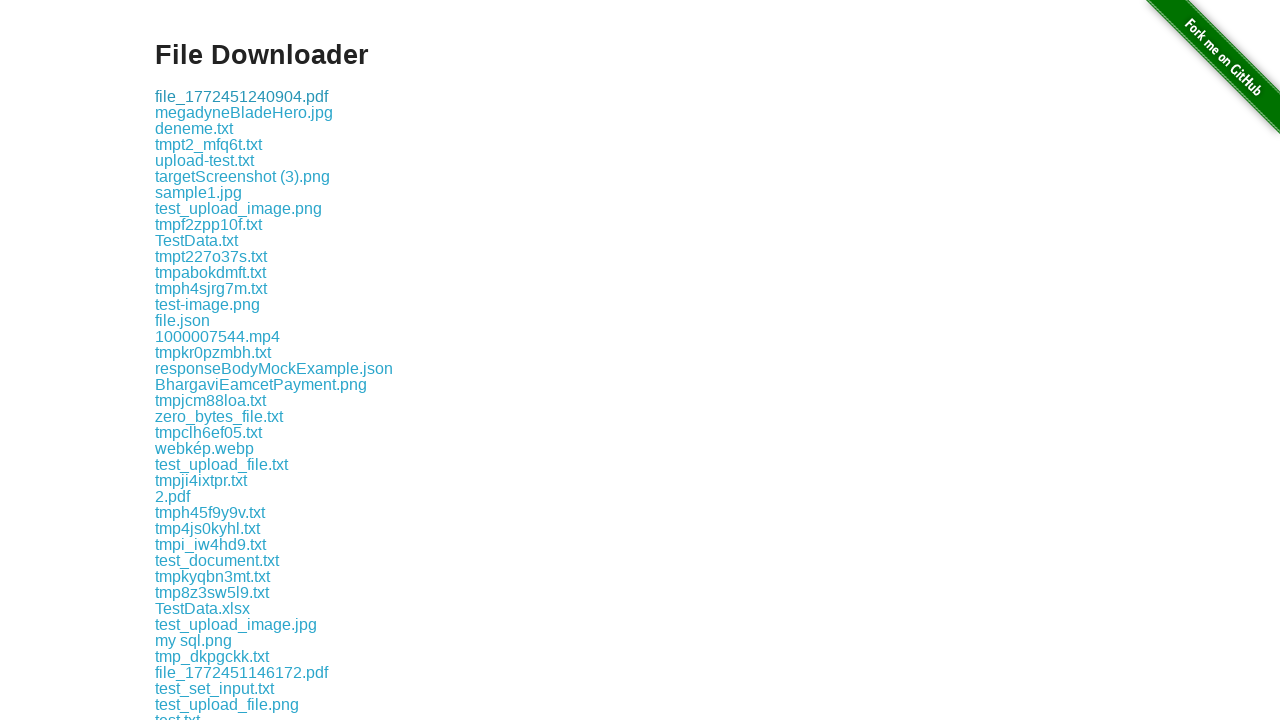